Tests that whitespace is trimmed from edited todo text

Starting URL: https://demo.playwright.dev/todomvc

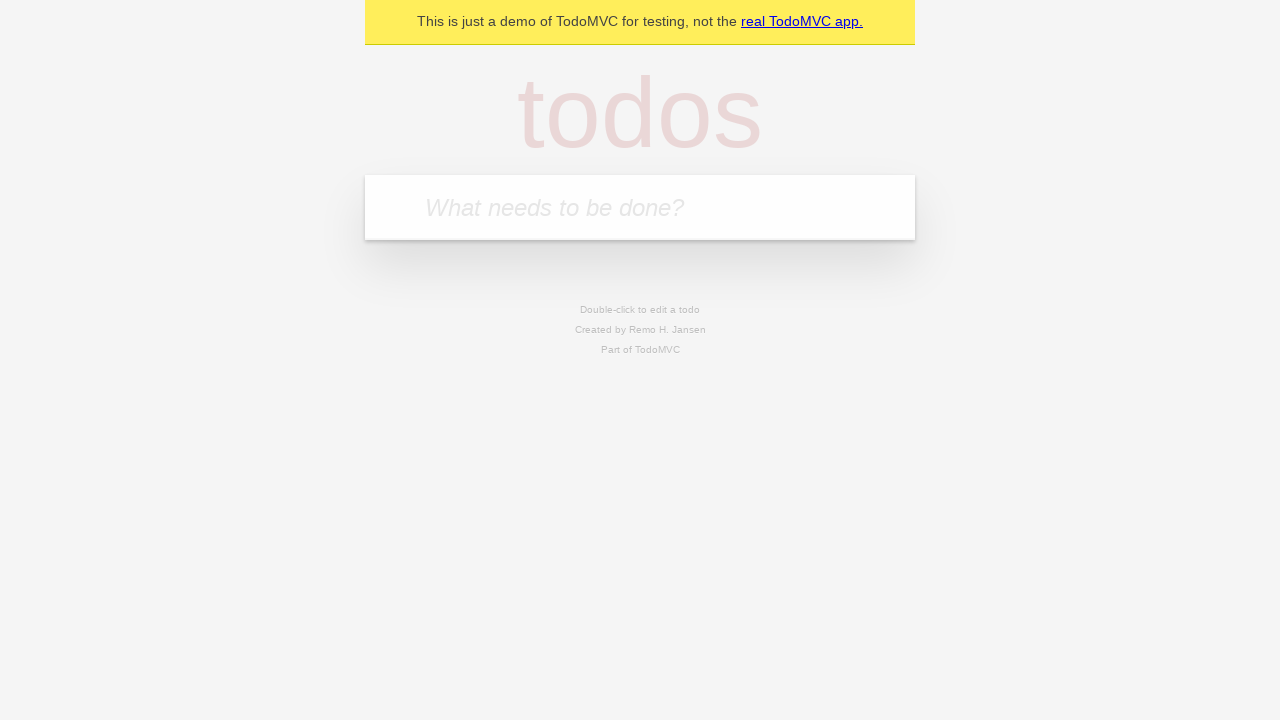

Filled new todo field with 'buy some cheese' on internal:attr=[placeholder="What needs to be done?"i]
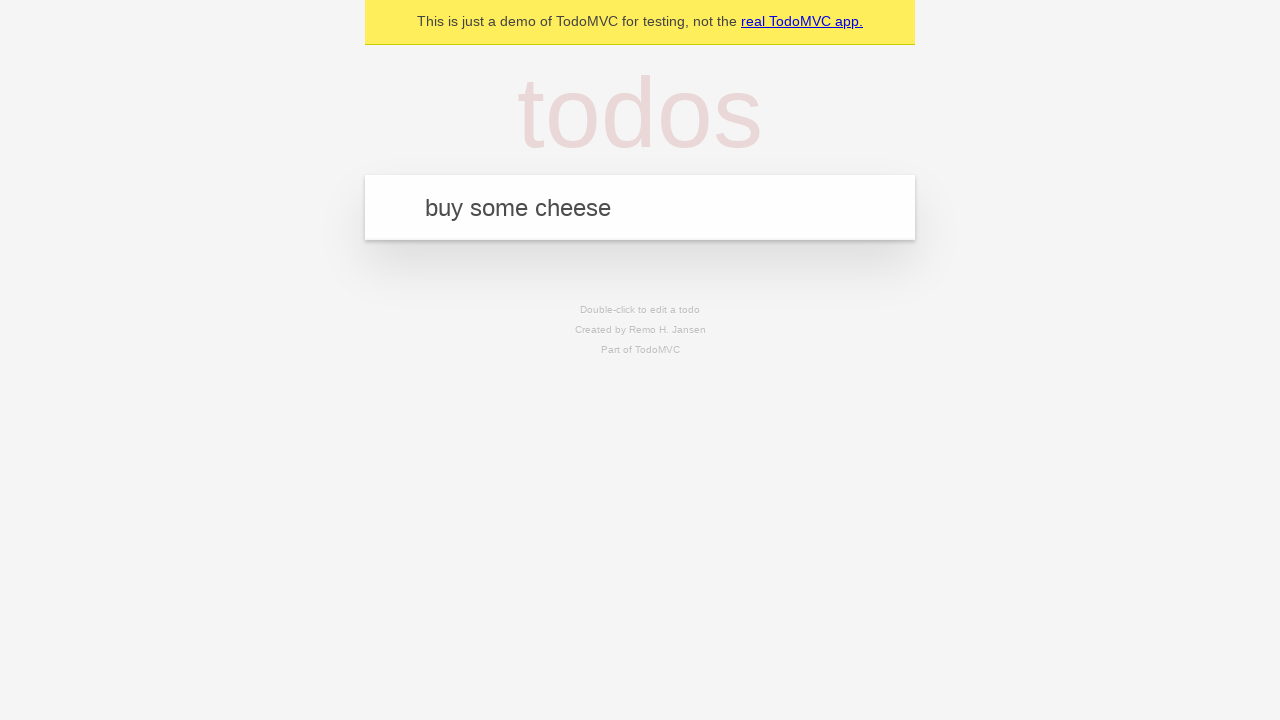

Pressed Enter to create todo item 'buy some cheese' on internal:attr=[placeholder="What needs to be done?"i]
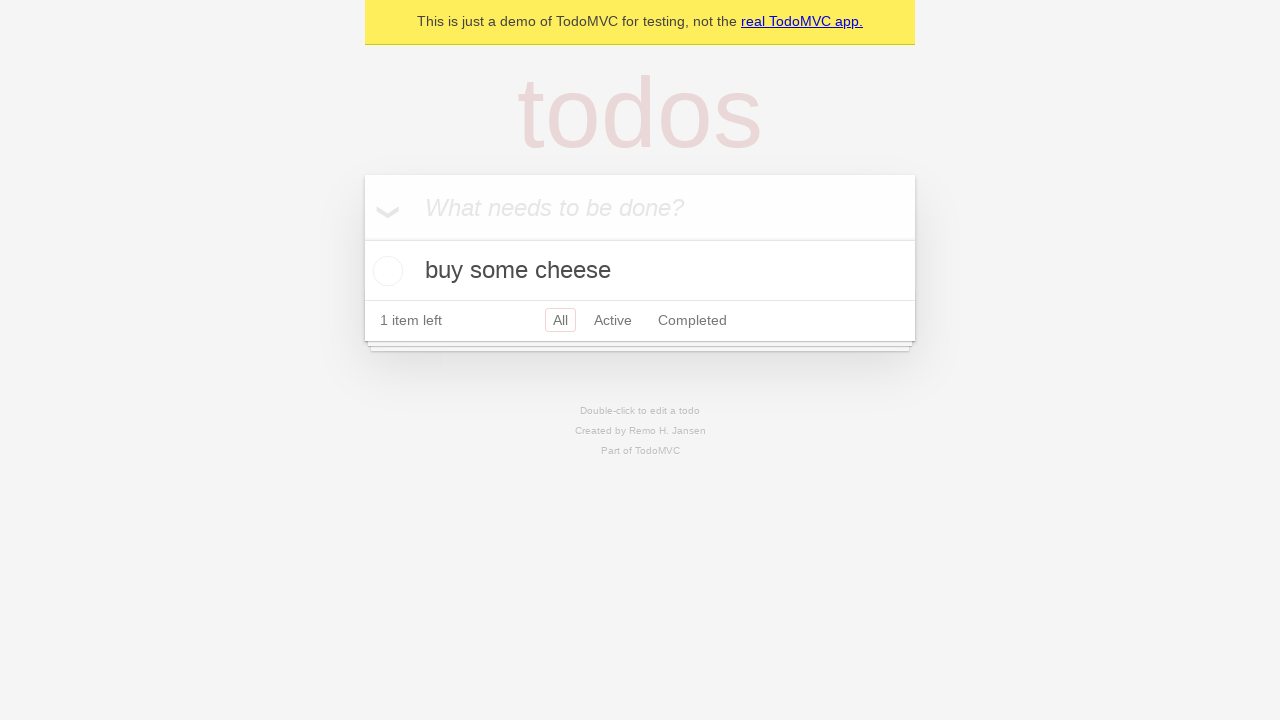

Filled new todo field with 'feed the cat' on internal:attr=[placeholder="What needs to be done?"i]
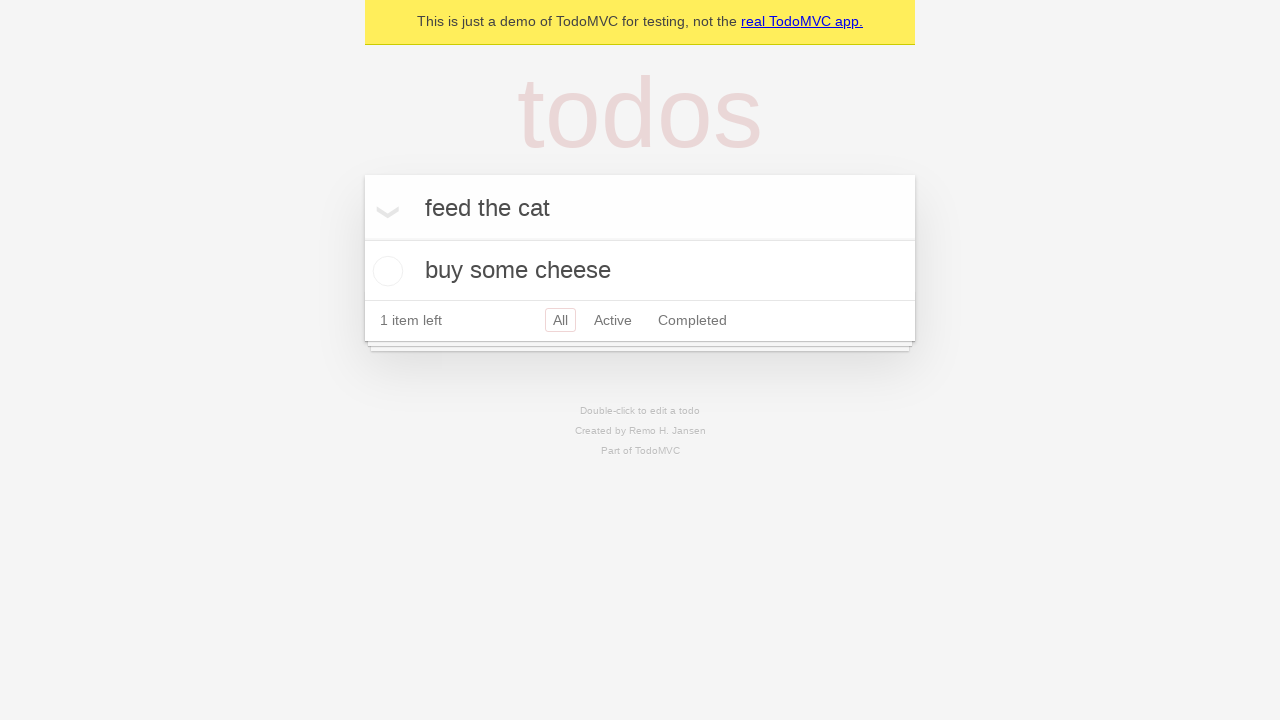

Pressed Enter to create todo item 'feed the cat' on internal:attr=[placeholder="What needs to be done?"i]
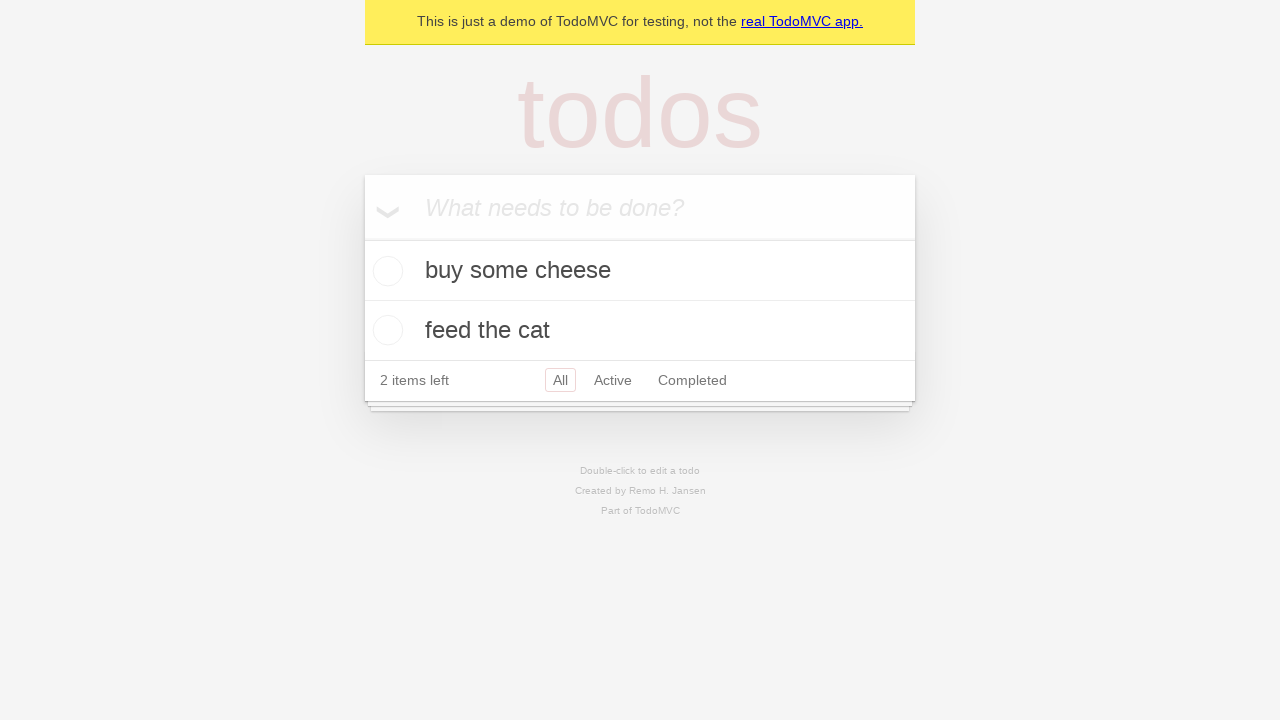

Filled new todo field with 'book a doctor's appointment' on internal:attr=[placeholder="What needs to be done?"i]
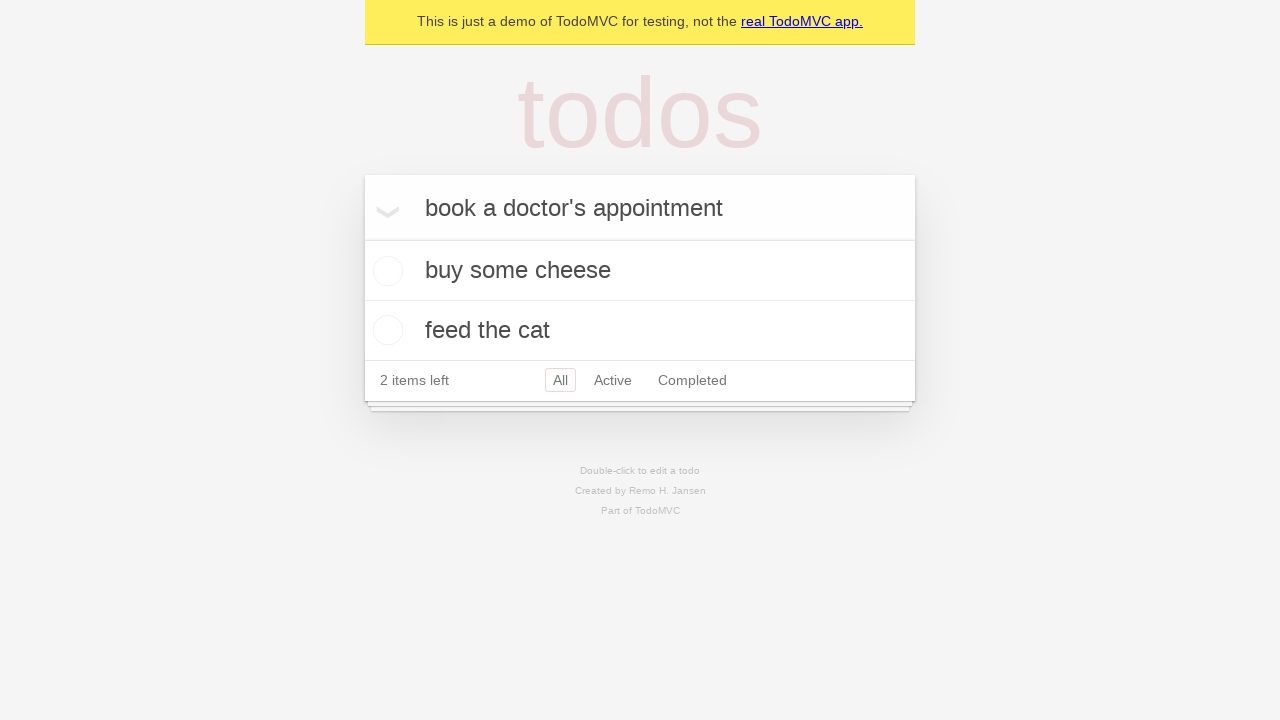

Pressed Enter to create todo item 'book a doctor's appointment' on internal:attr=[placeholder="What needs to be done?"i]
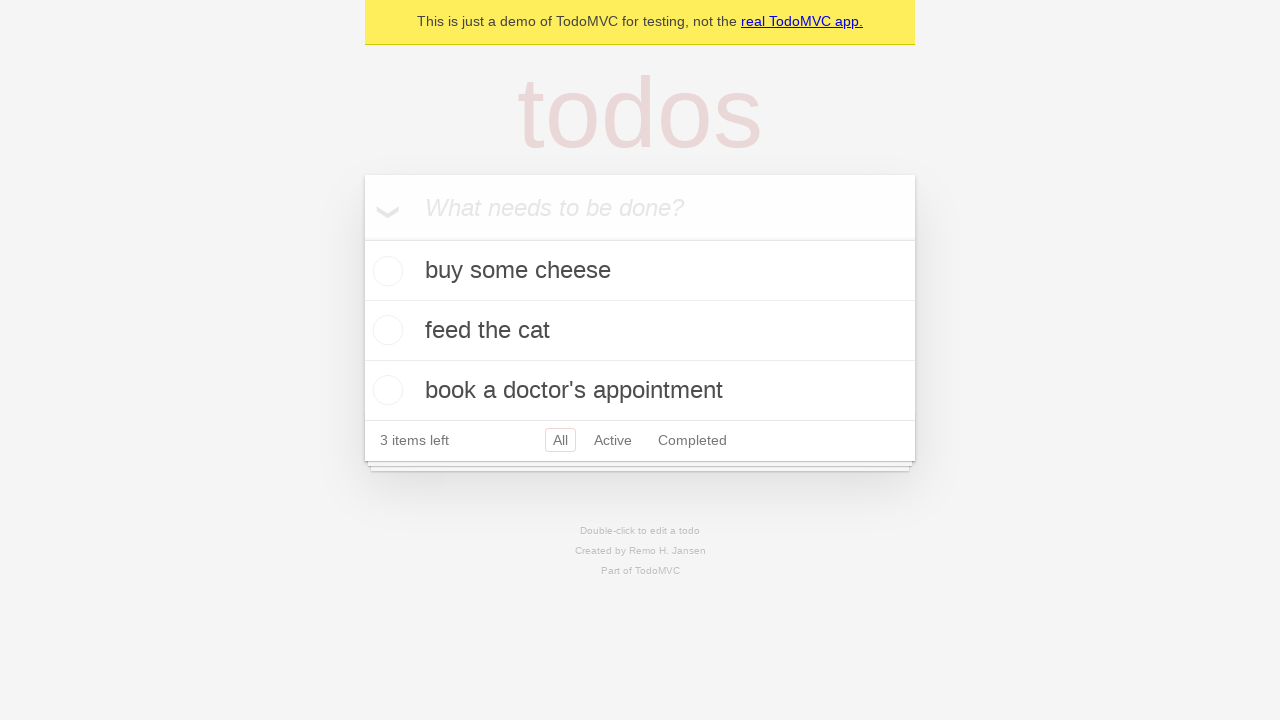

Waited for third todo item to load
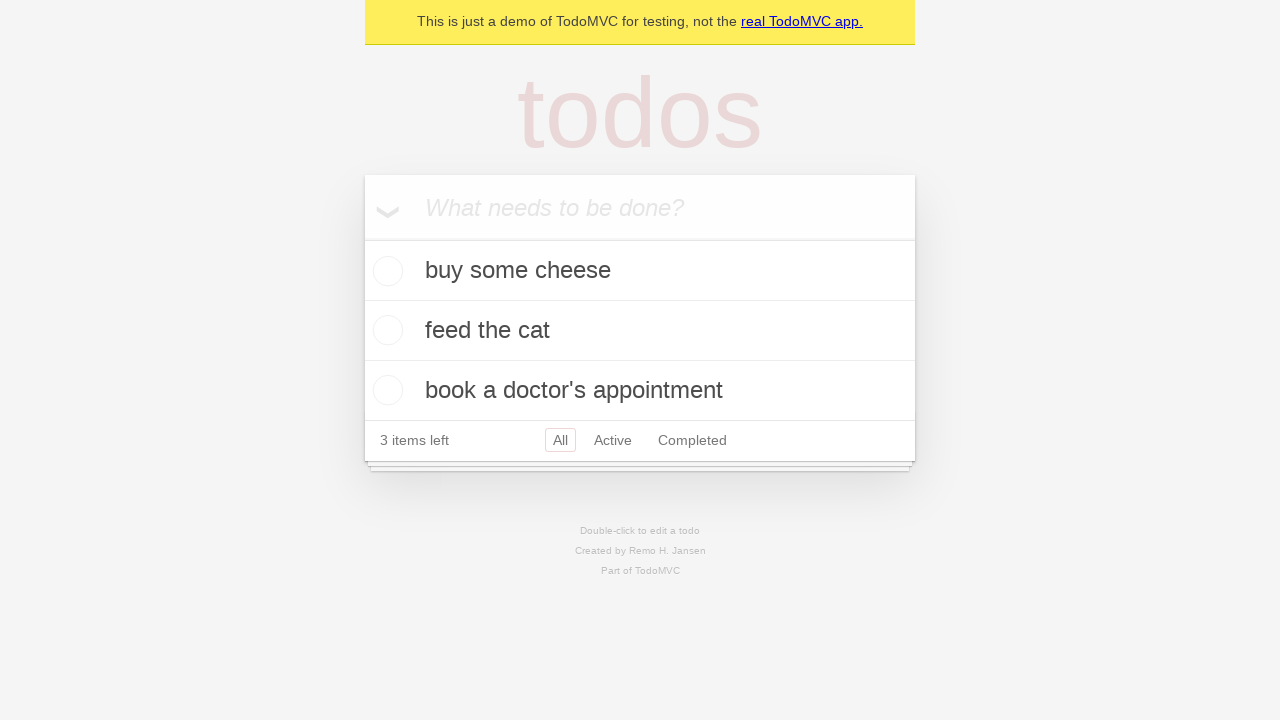

Double-clicked second todo item to enter edit mode at (640, 331) on internal:testid=[data-testid="todo-item"s] >> nth=1
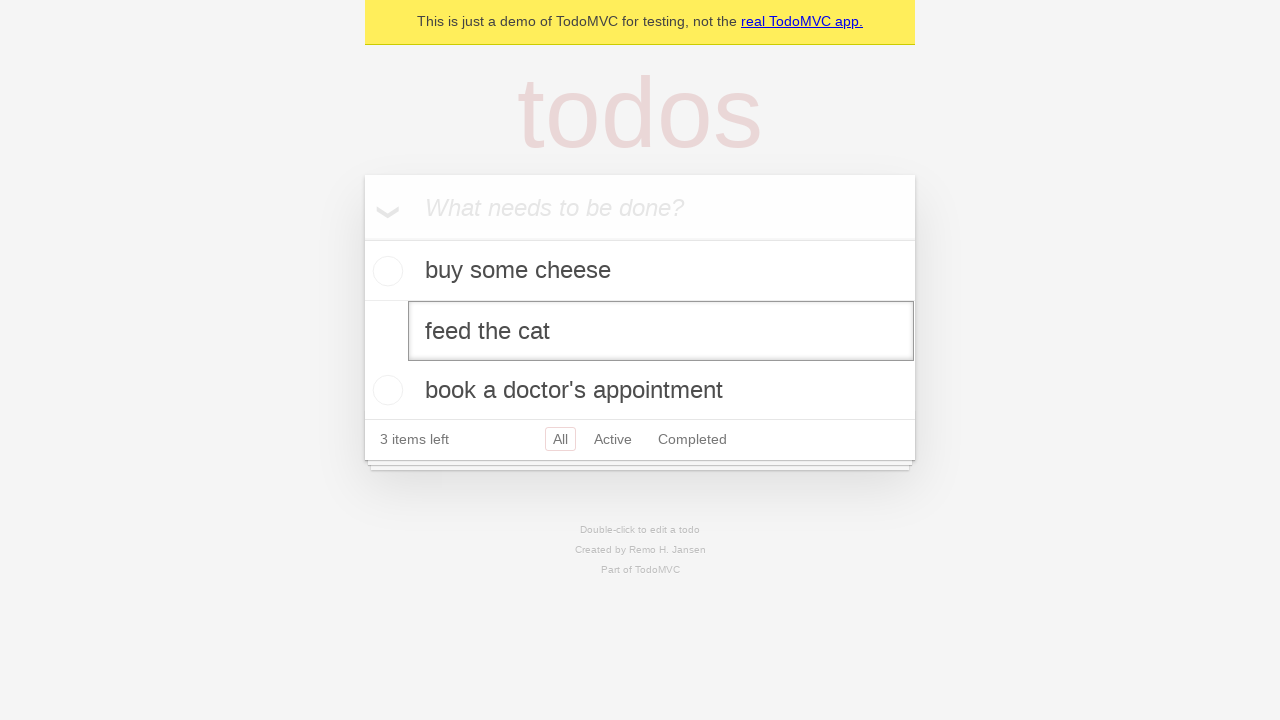

Filled edit field with text containing leading and trailing whitespace on internal:testid=[data-testid="todo-item"s] >> nth=1 >> internal:role=textbox[nam
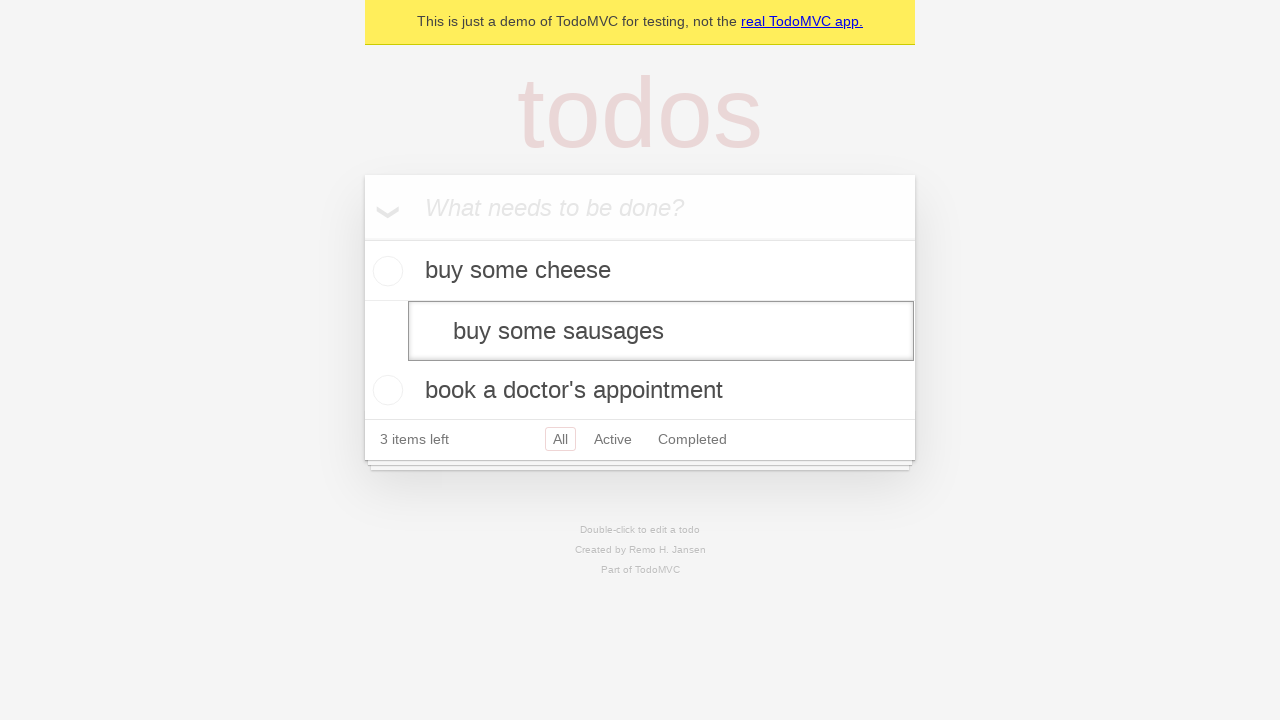

Pressed Enter to confirm edit and verify whitespace is trimmed on internal:testid=[data-testid="todo-item"s] >> nth=1 >> internal:role=textbox[nam
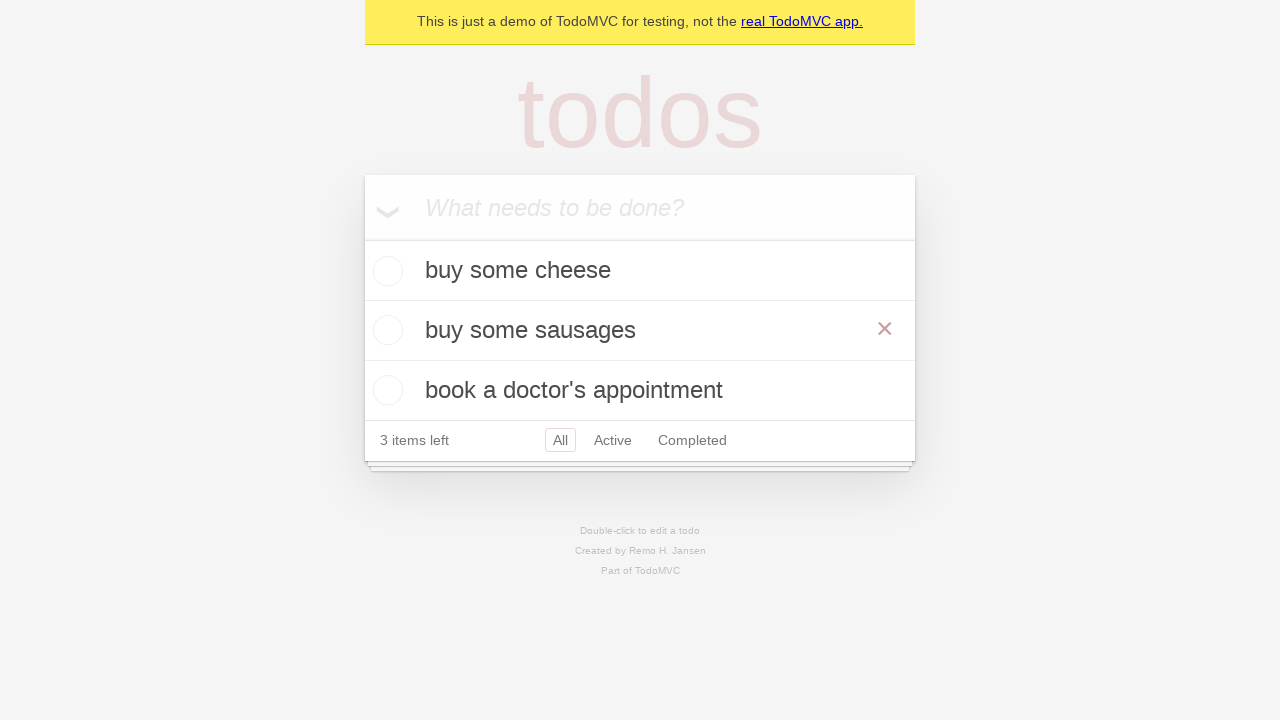

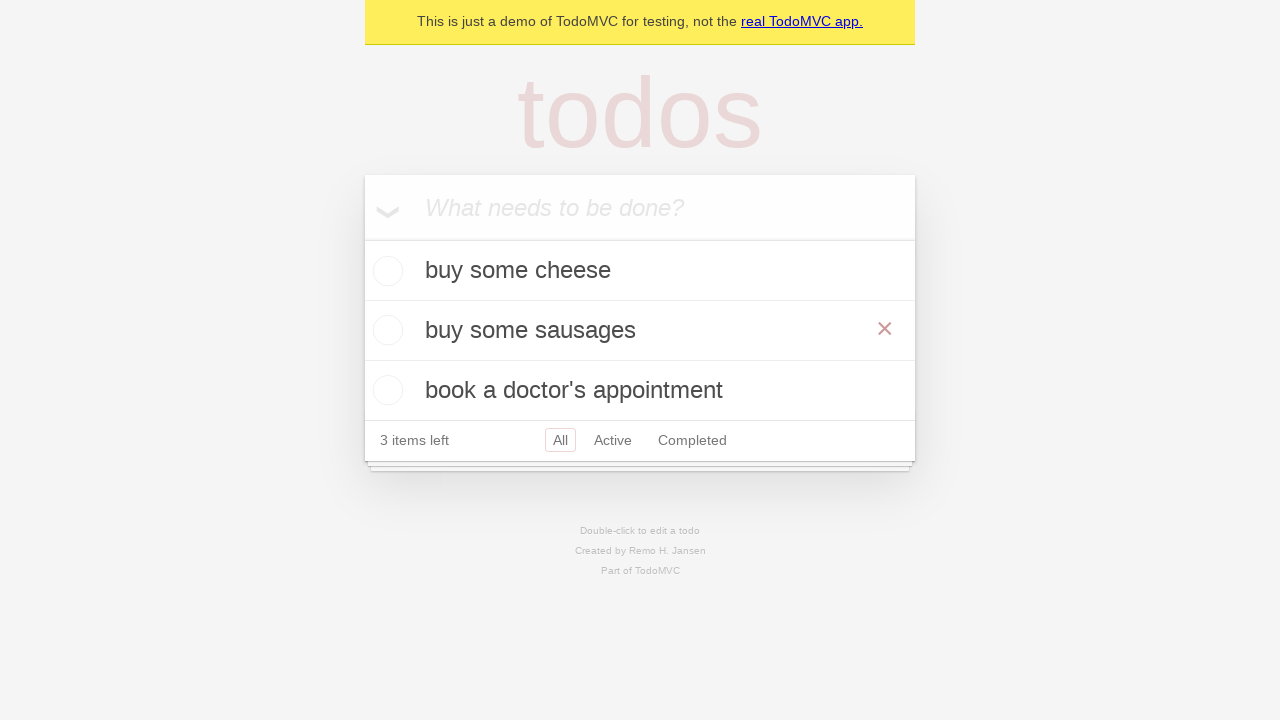